Tests a loading images page by waiting for a specific image element to become visible, demonstrating explicit wait functionality for dynamically loaded content

Starting URL: https://bonigarcia.dev/selenium-webdriver-java/loading-images.html

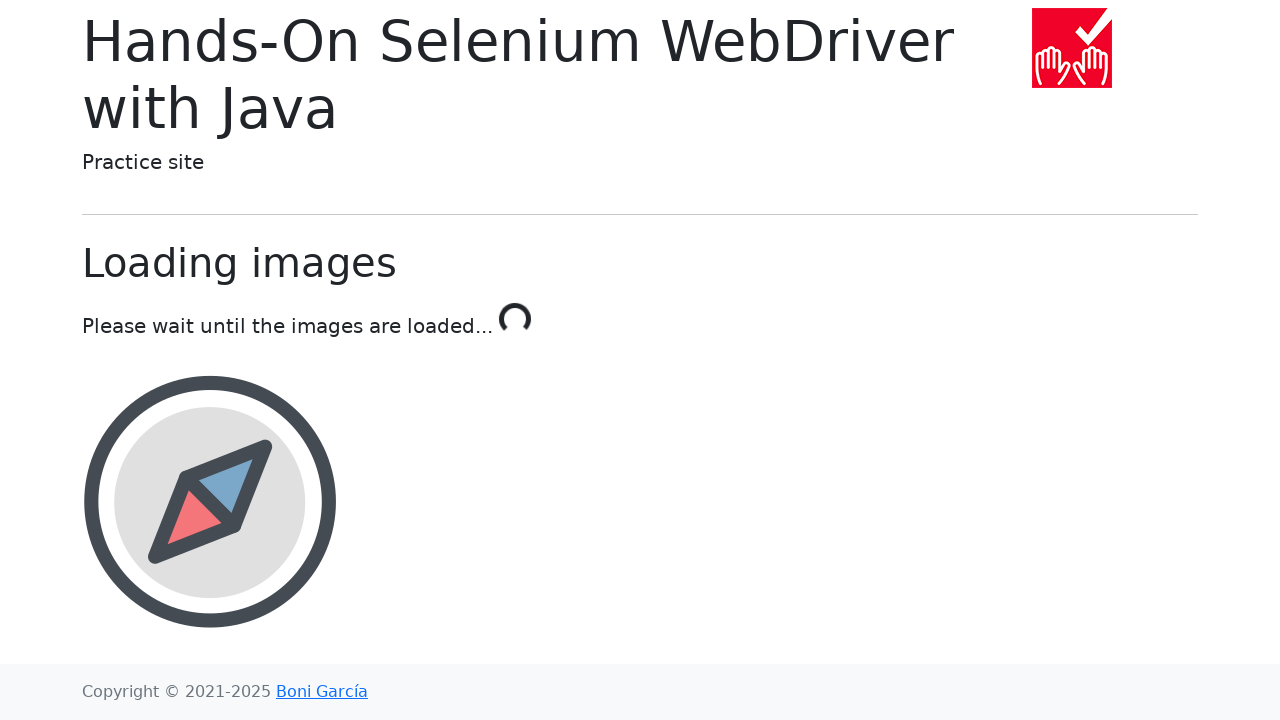

Navigated to loading images page
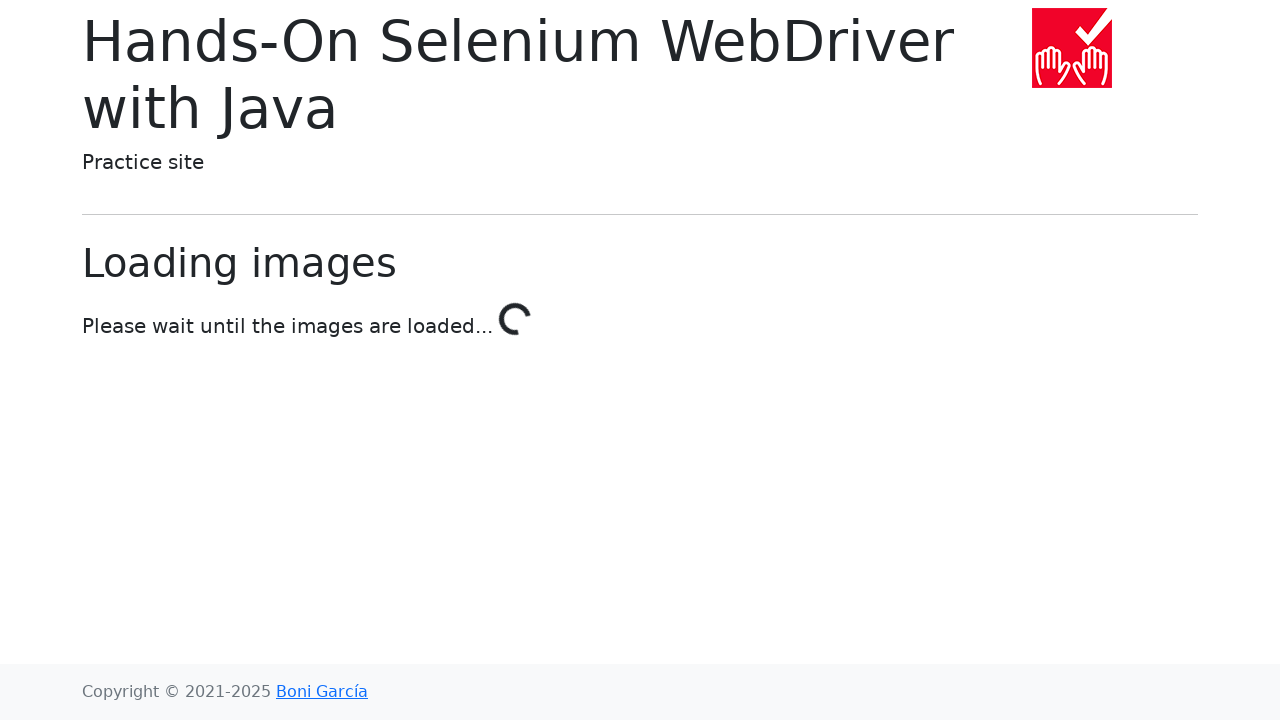

Landscape image became visible - all images have loaded
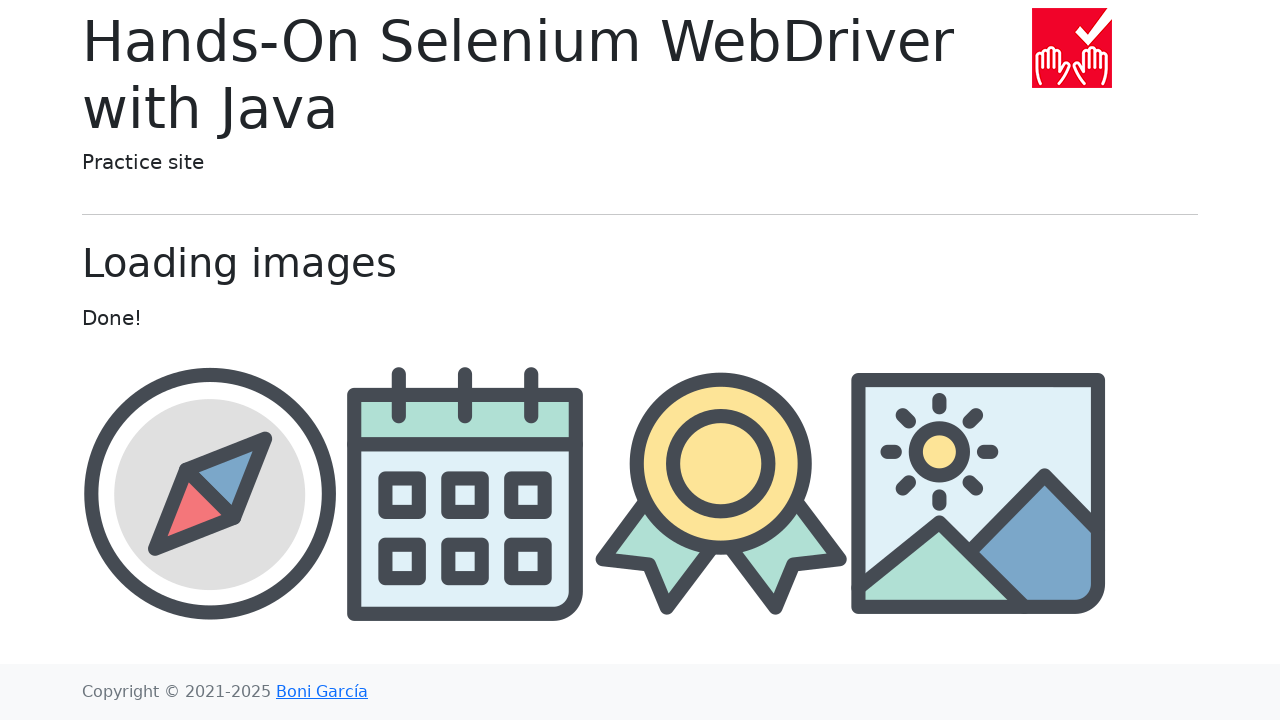

Third image element is visible and confirmed loaded
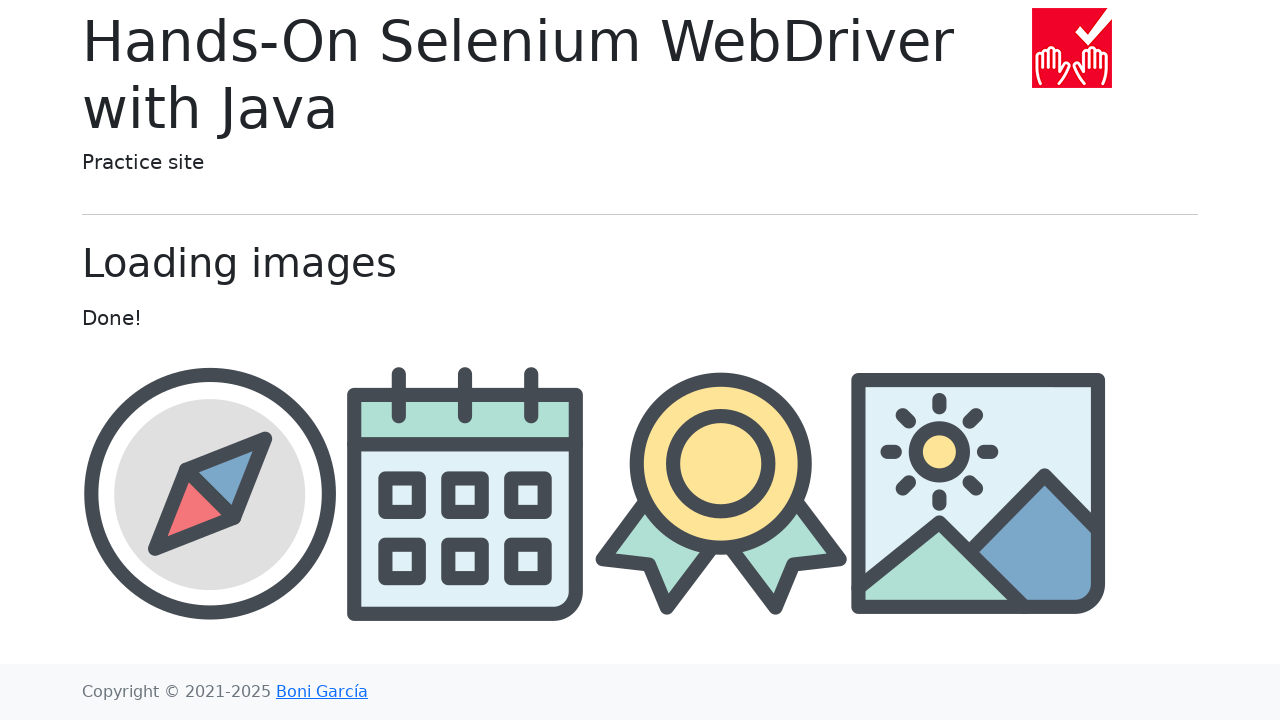

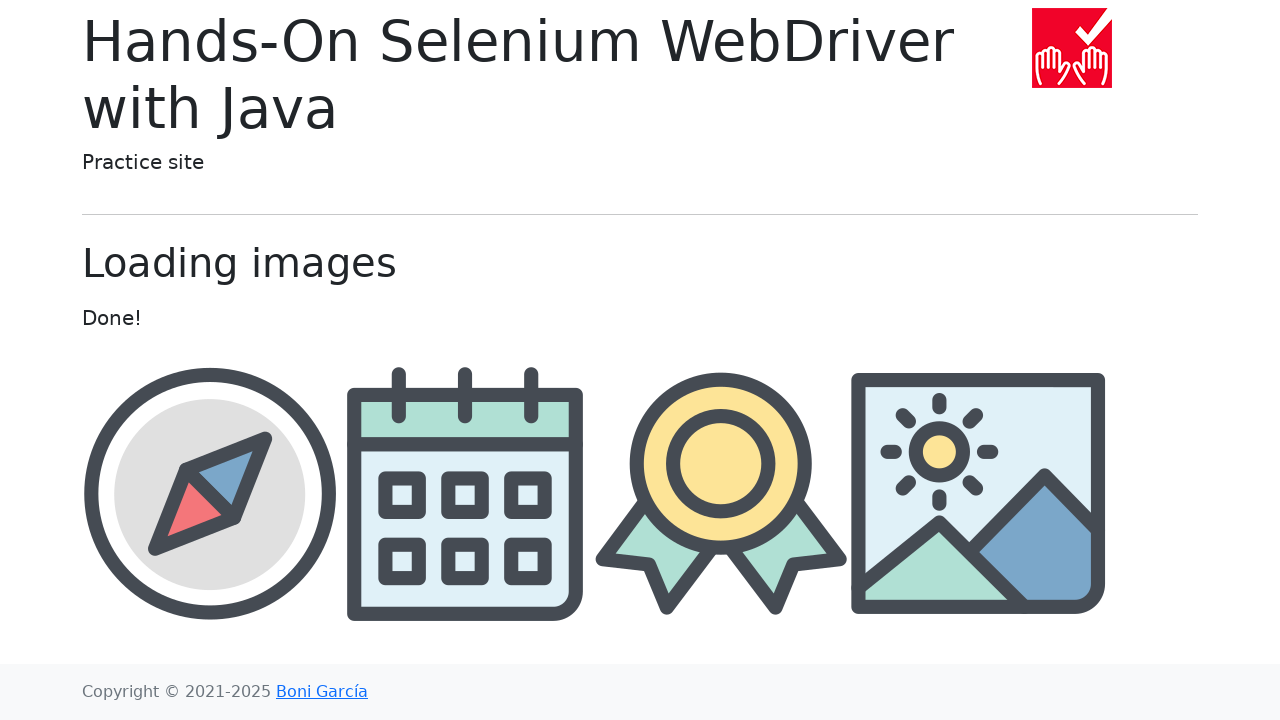